Tests footer navigation links by clicking through Home, Hidden Elements & AJAX, and Download Files links

Starting URL: https://testautomationpractice.blogspot.com/

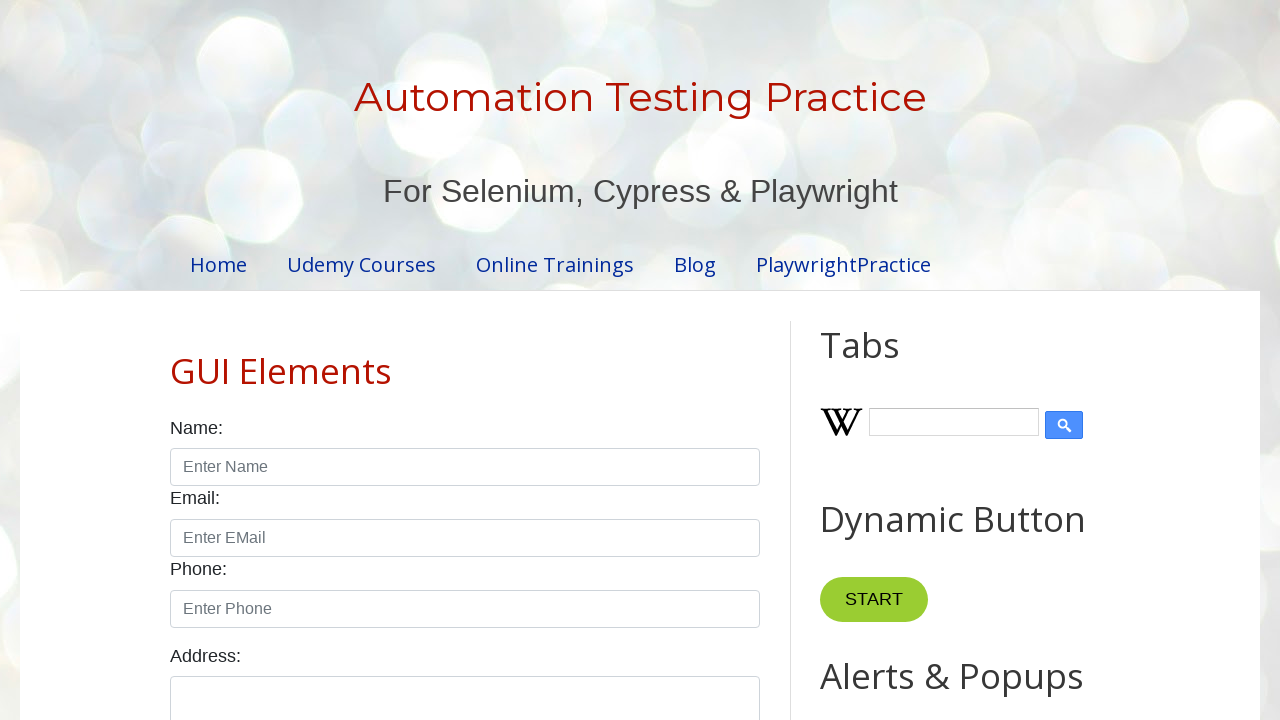

Clicked Home link in footer at (220, 541) on xpath=//div[@id='PageList1']//li//a[contains(.,'Home')]
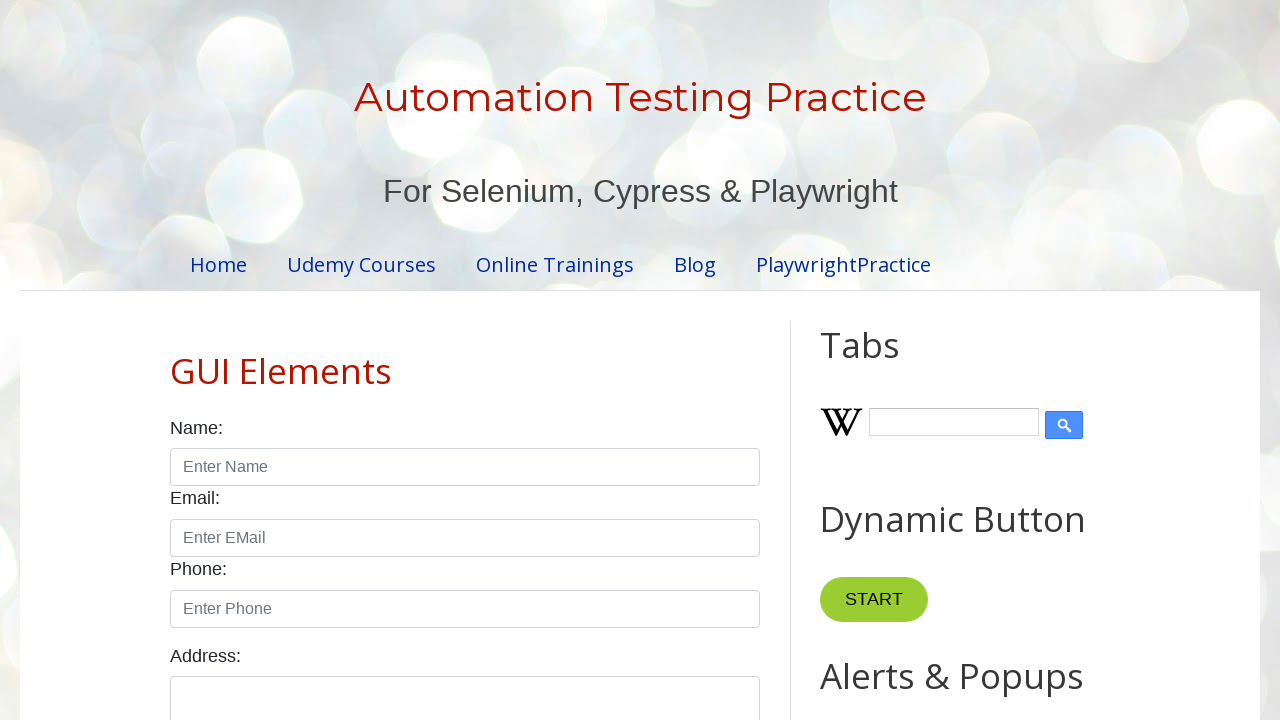

Clicked Hidden Elements & AJAX link in footer at (290, 568) on xpath=//div[@id='PageList1']//li//a[contains(.,'Hidden Elements & AJAX')]
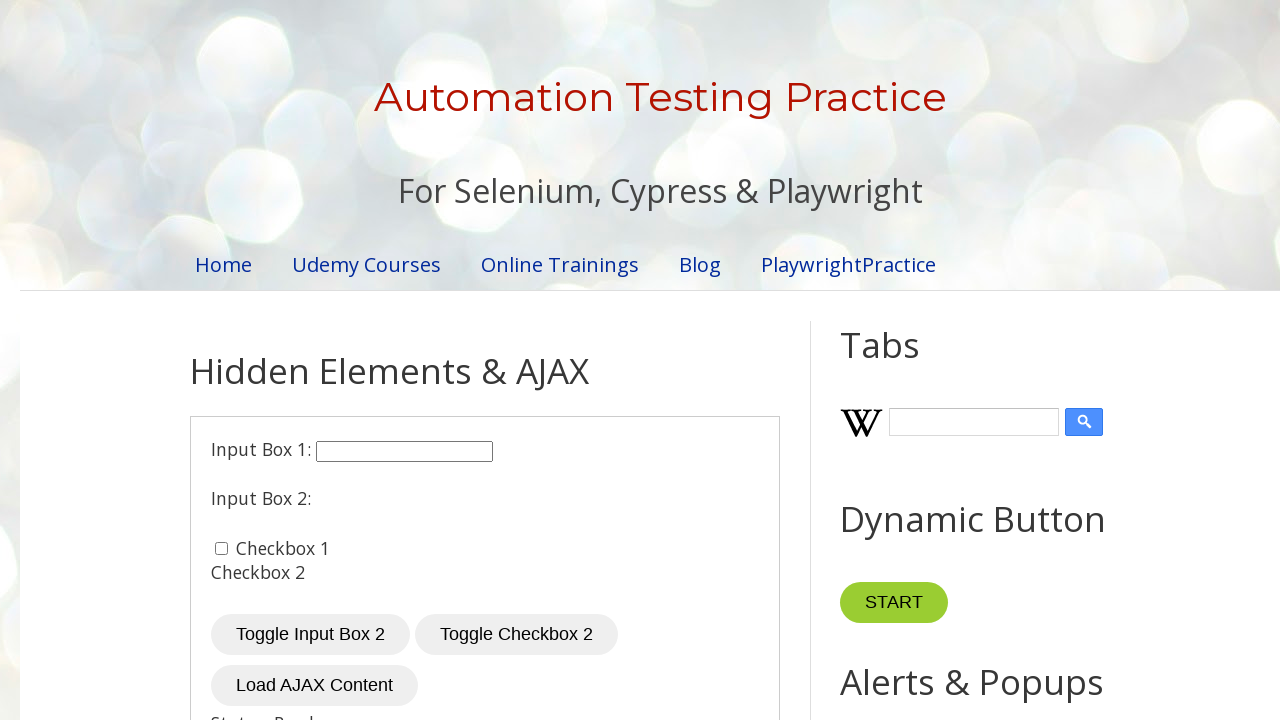

Clicked Download Files link in footer at (260, 615) on xpath=//div[@id='PageList1']//li//a[contains(.,'Download Files')]
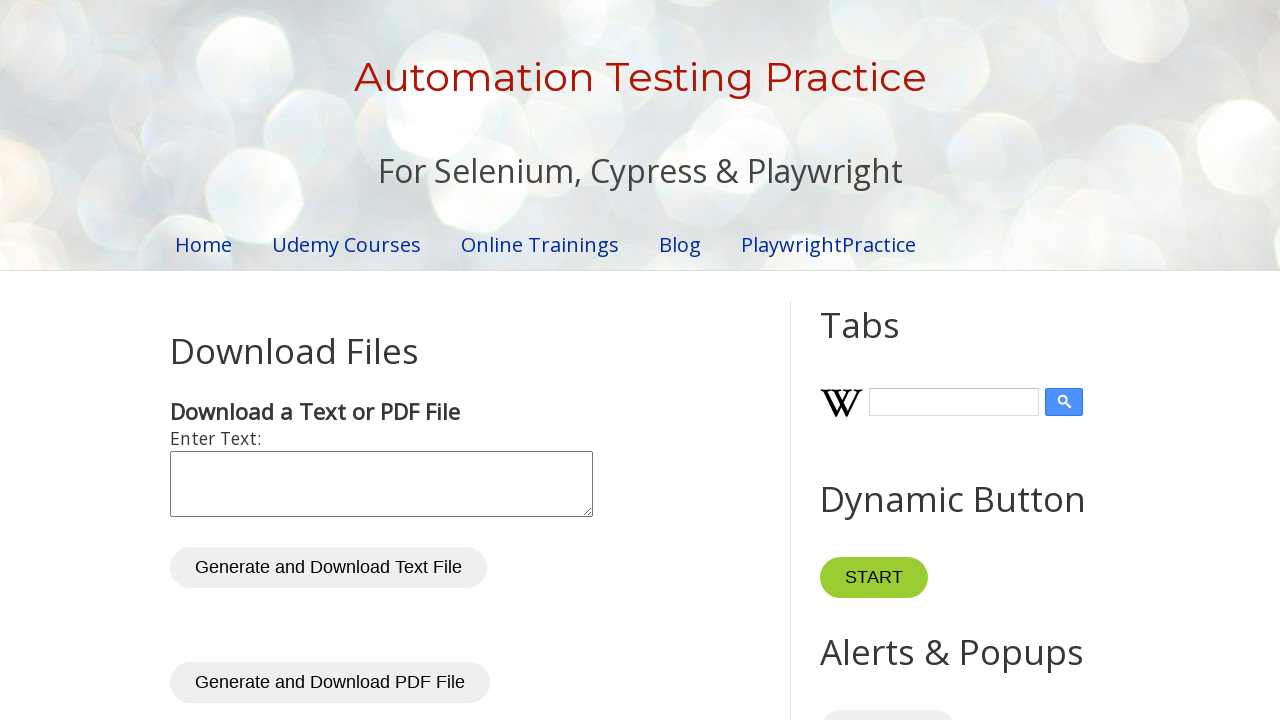

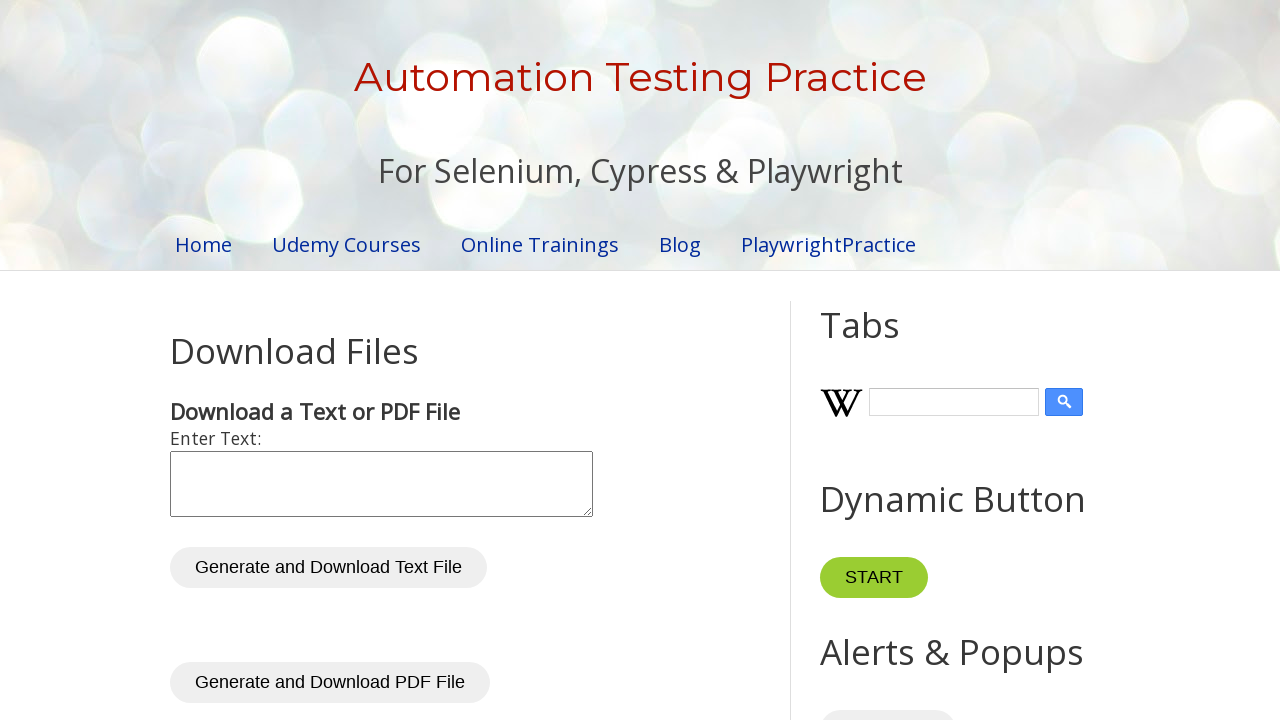